Tests checkout process with empty form fields by adding item to cart and attempting to continue without filling required information

Starting URL: https://www.saucedemo.com/

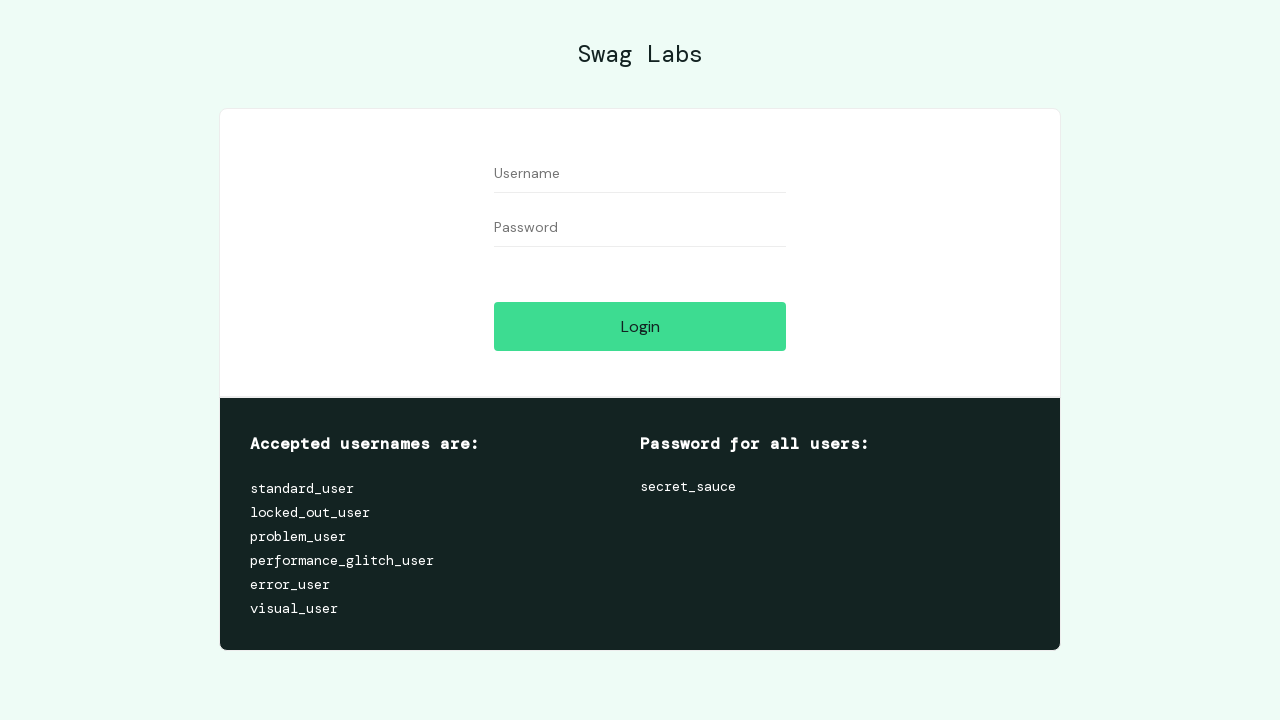

Filled username field with 'standard_user' on #user-name
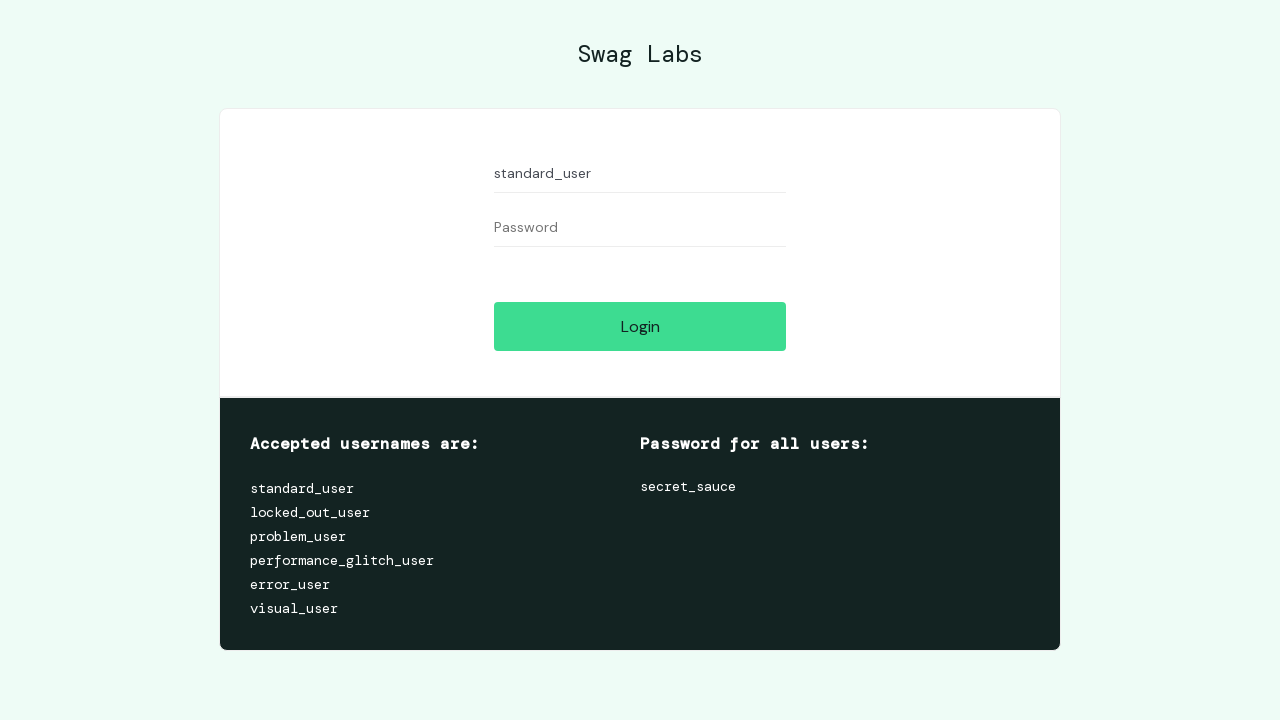

Filled password field with 'secret_sauce' on #password
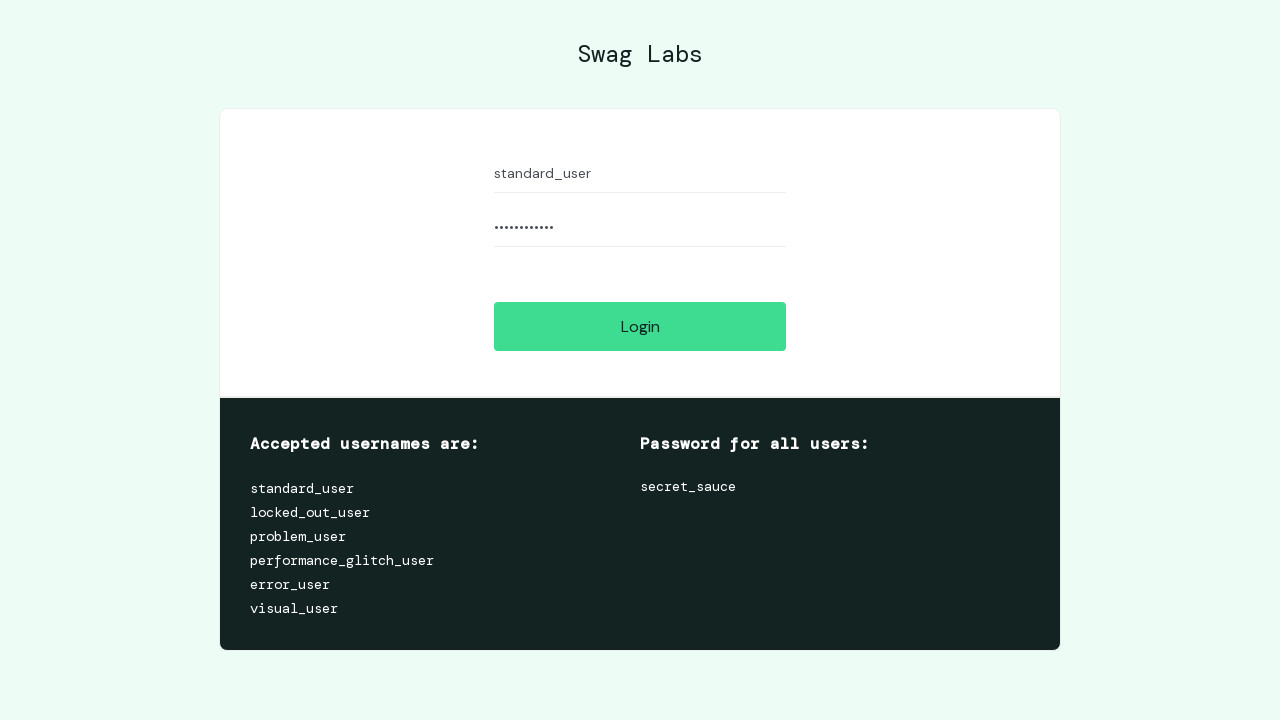

Clicked login button and authenticated successfully at (640, 326) on #login-button
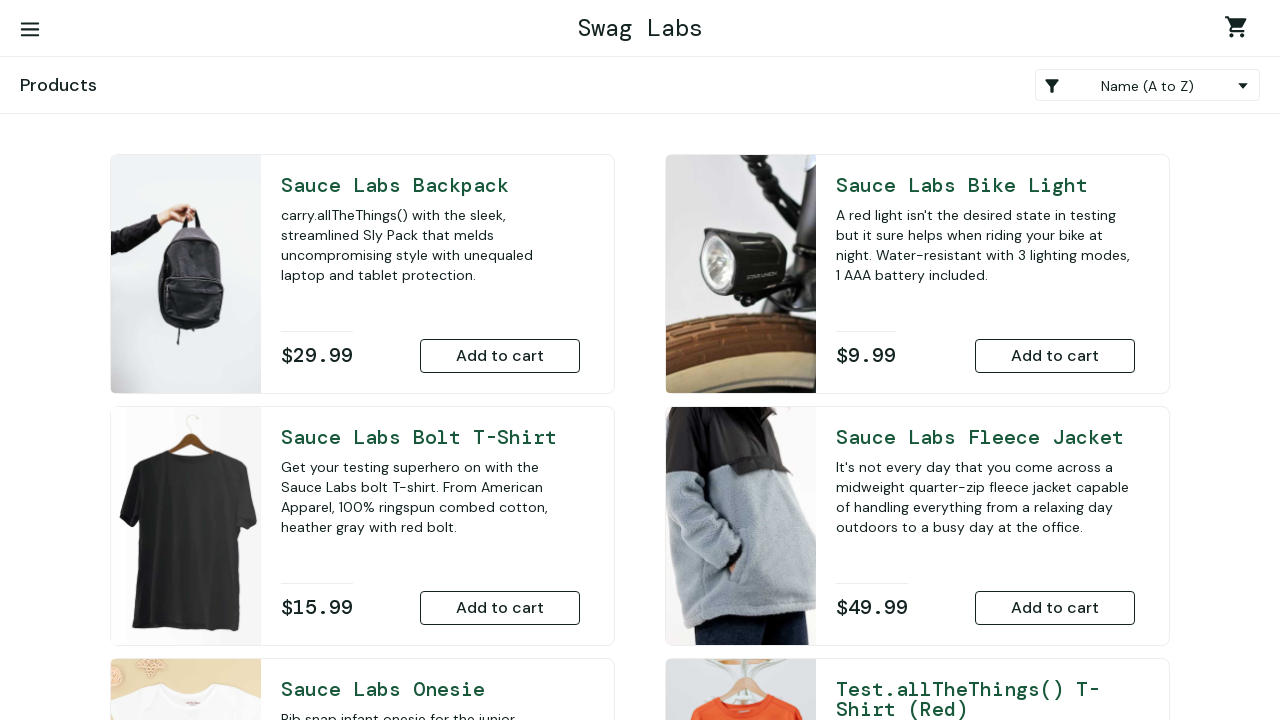

Added Sauce Labs Bike Light to cart at (1055, 356) on xpath=//*[@id='add-to-cart-sauce-labs-bike-light']
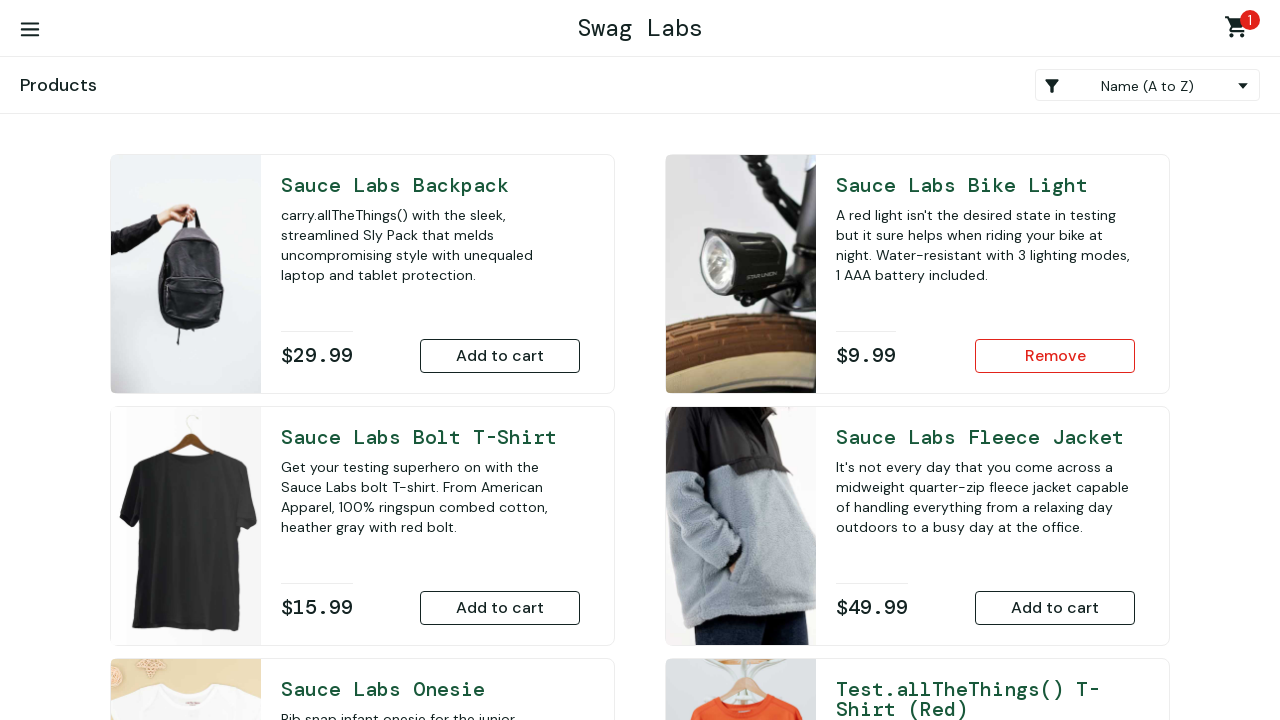

Navigated to shopping cart at (1240, 30) on xpath=/html/body/div/div/div/div[1]/div[1]/div[3]/a
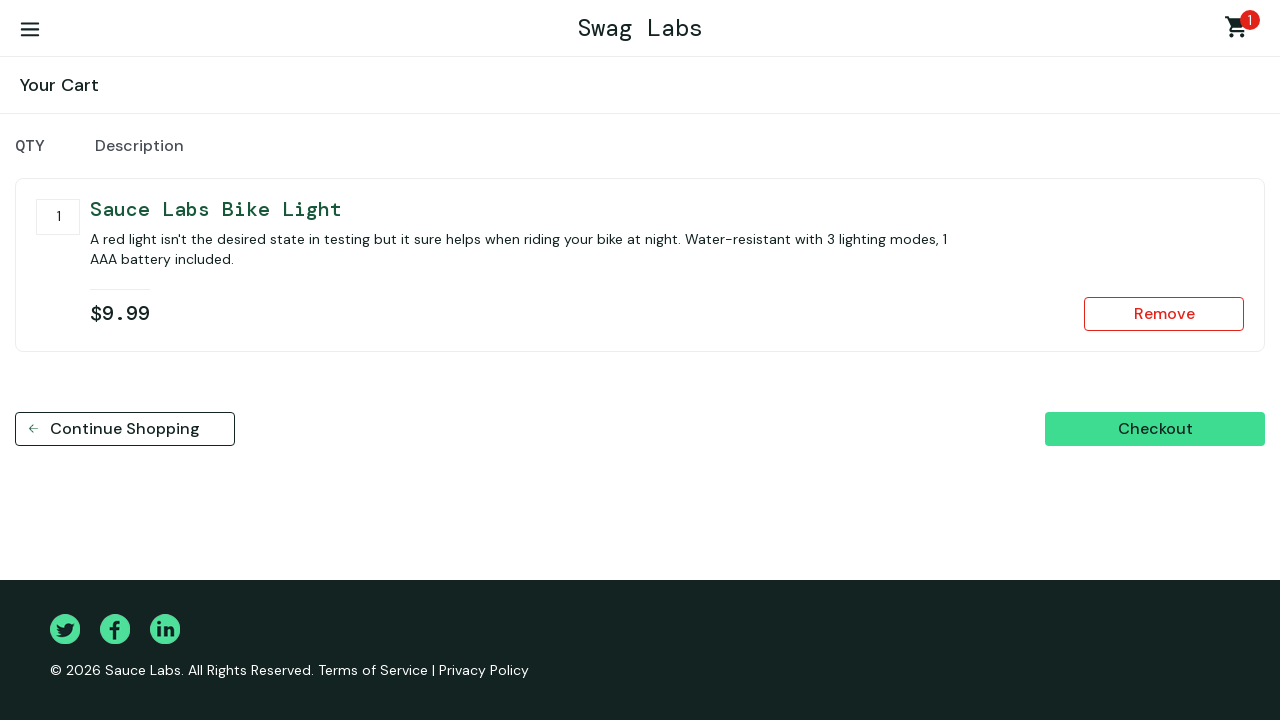

Clicked checkout button to proceed to checkout form at (1155, 429) on xpath=//*[@id='checkout']
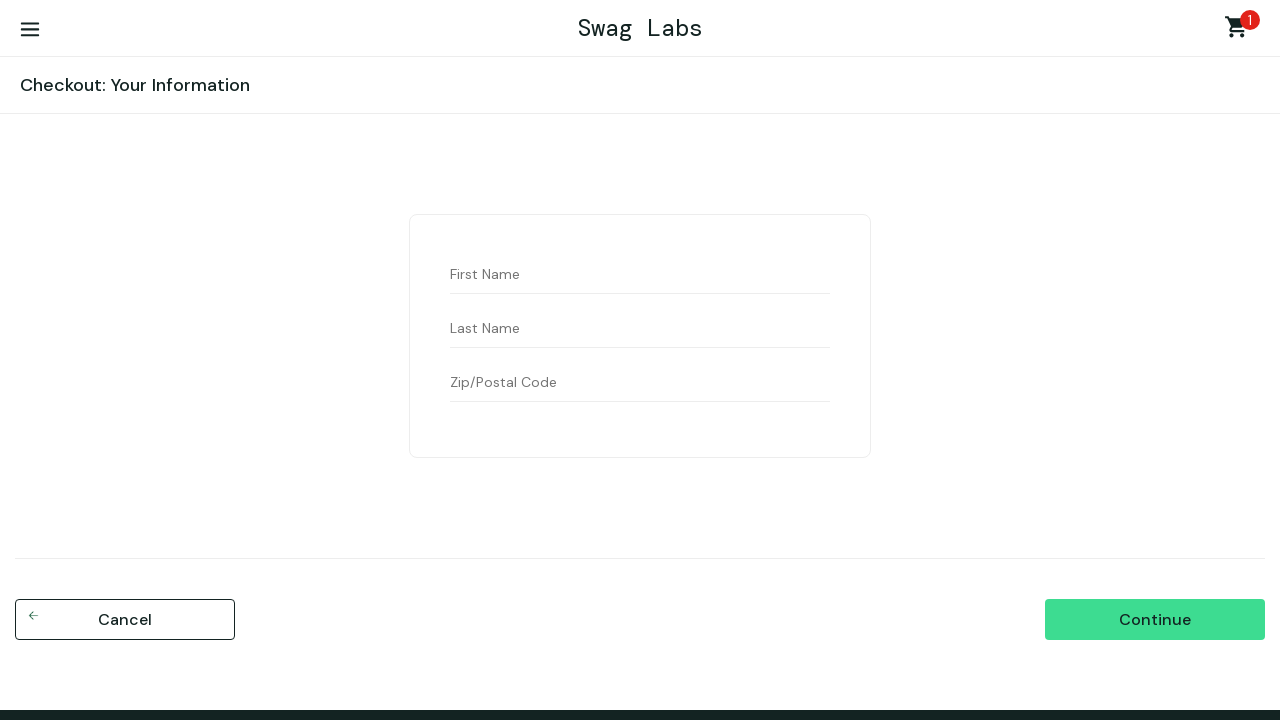

Clicked continue button without filling required checkout information at (1155, 620) on xpath=//*[@id='continue']
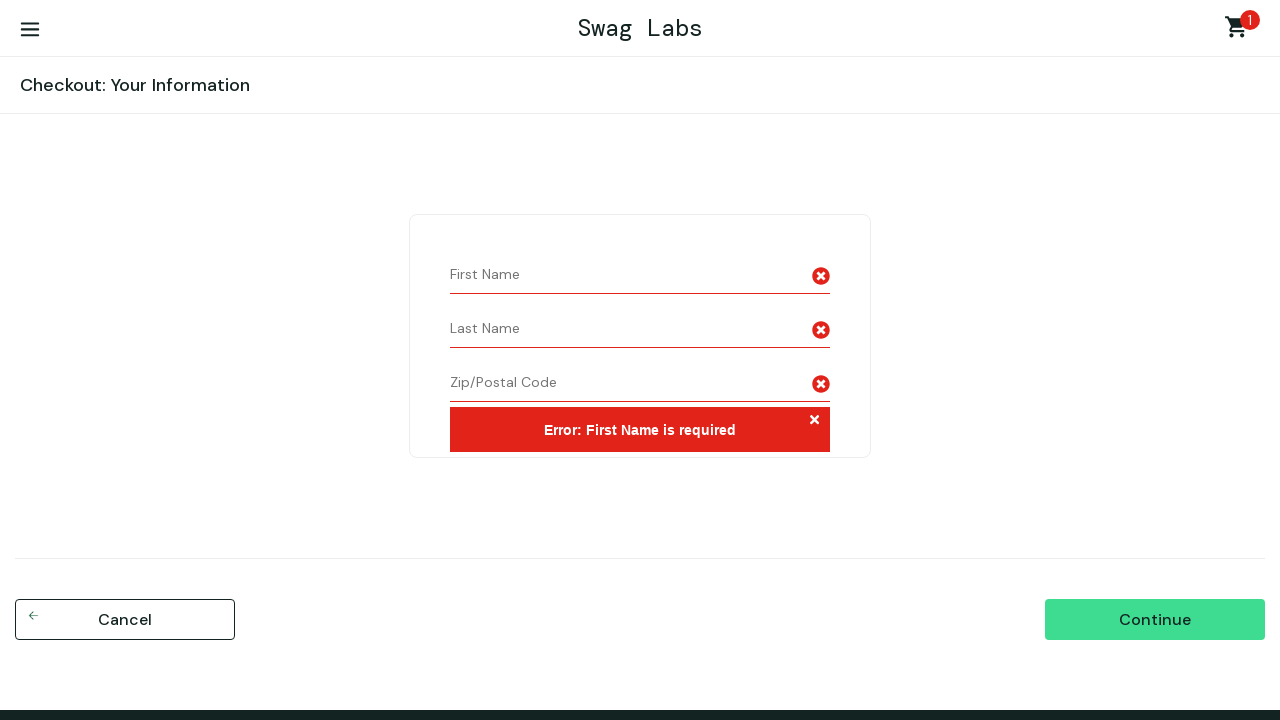

Error message appeared indicating missing required checkout fields
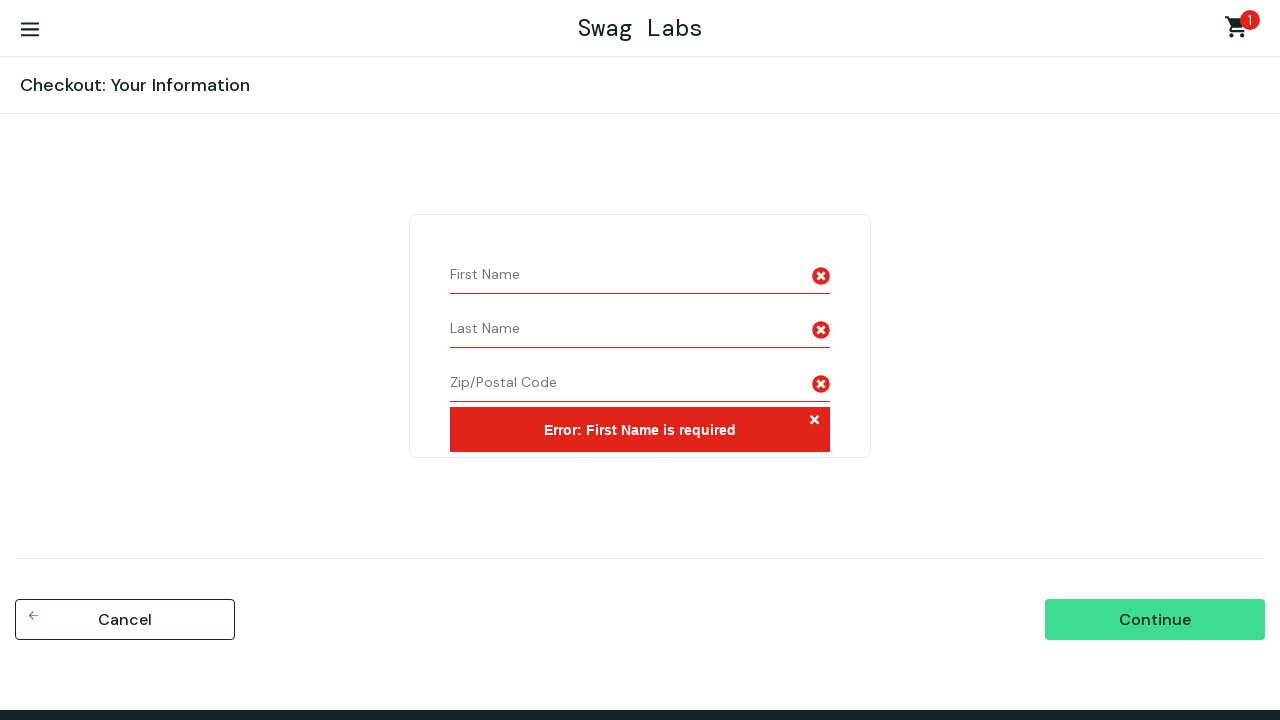

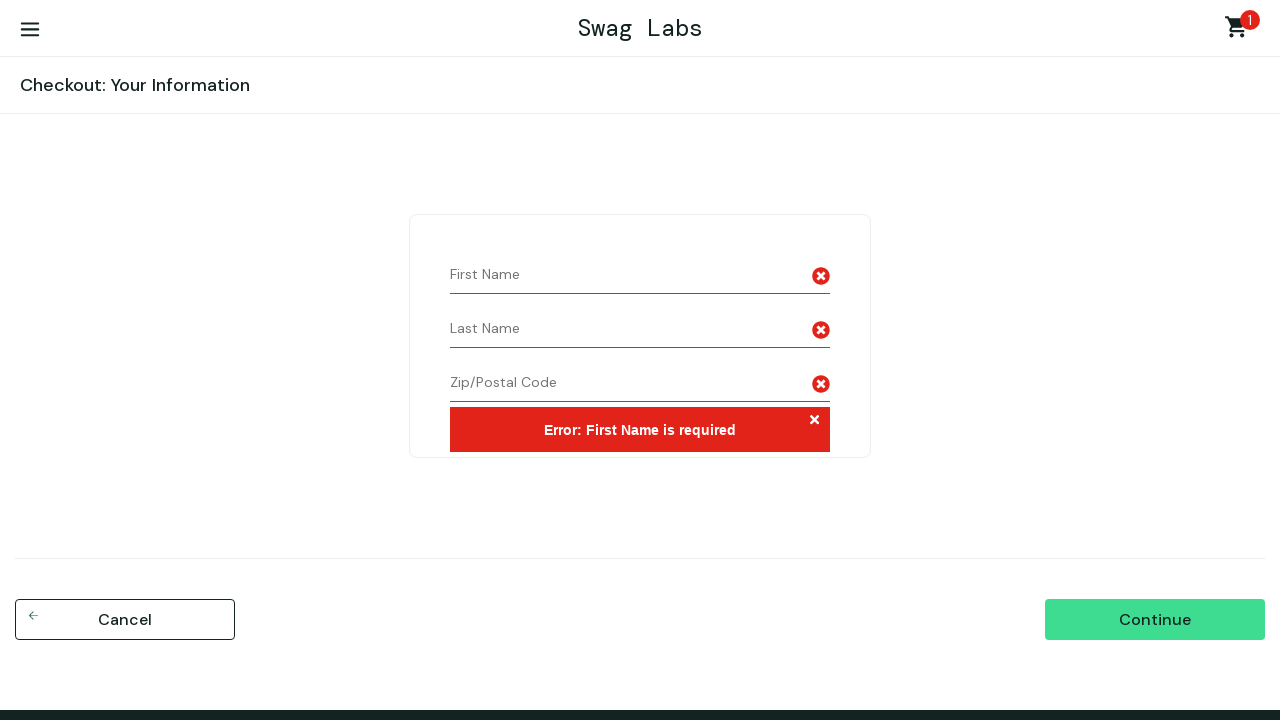